Tests table sorting functionality by clicking the column header, verifying rows are sorted alphabetically, and navigating through pagination to find a specific vegetable item ("Guava").

Starting URL: https://rahulshettyacademy.com/seleniumPractise/#/offers

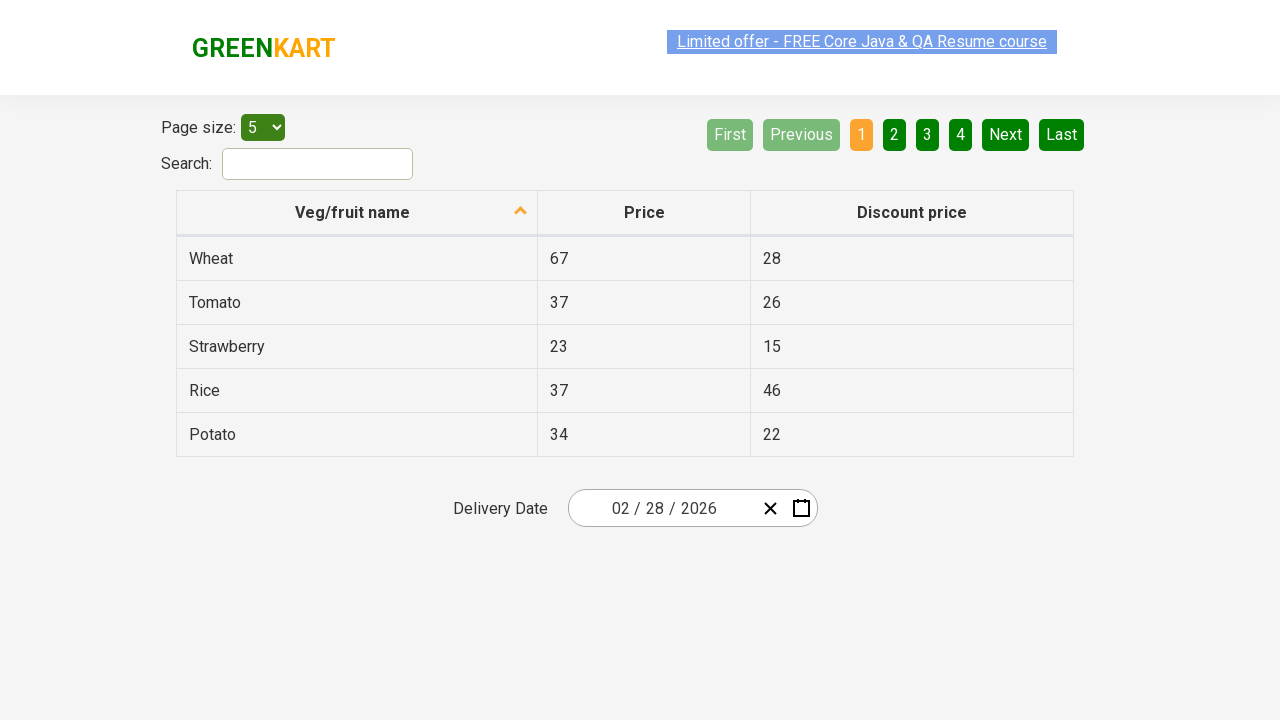

Clicked first column header to sort table at (357, 213) on xpath=//tr/th[1]
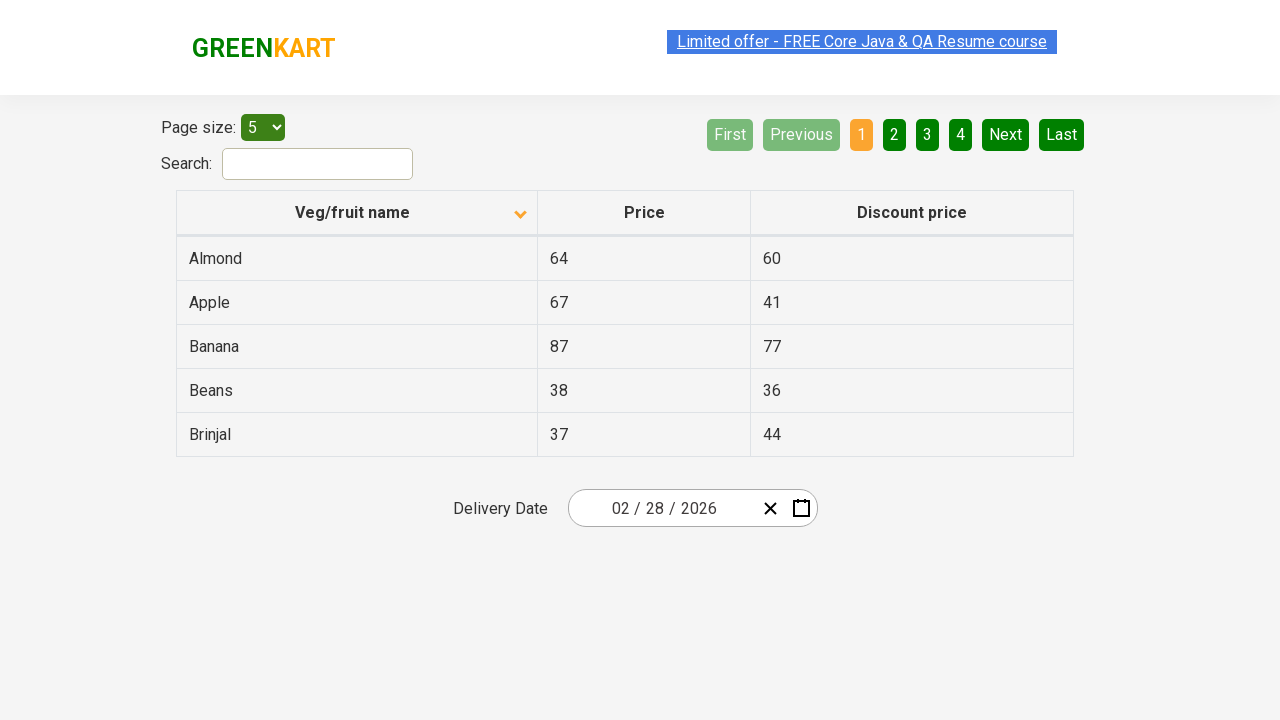

Table loaded with vegetable data
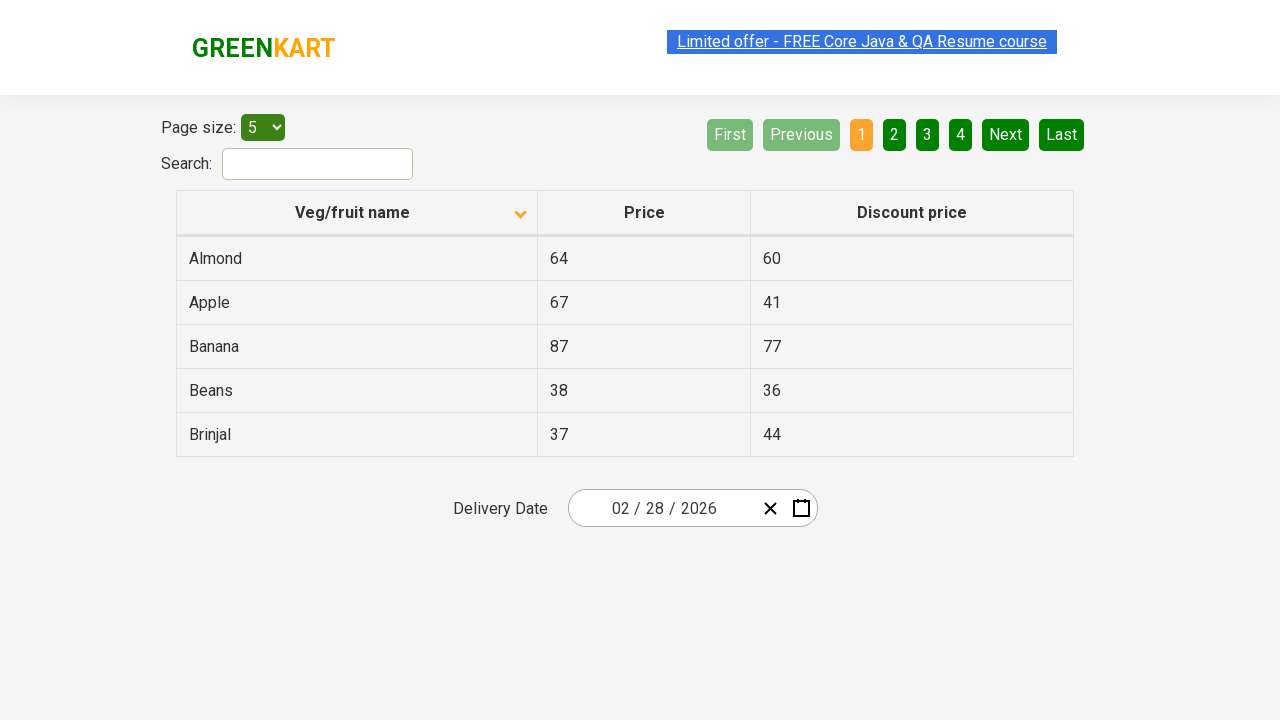

Retrieved 5 vegetable names from current page
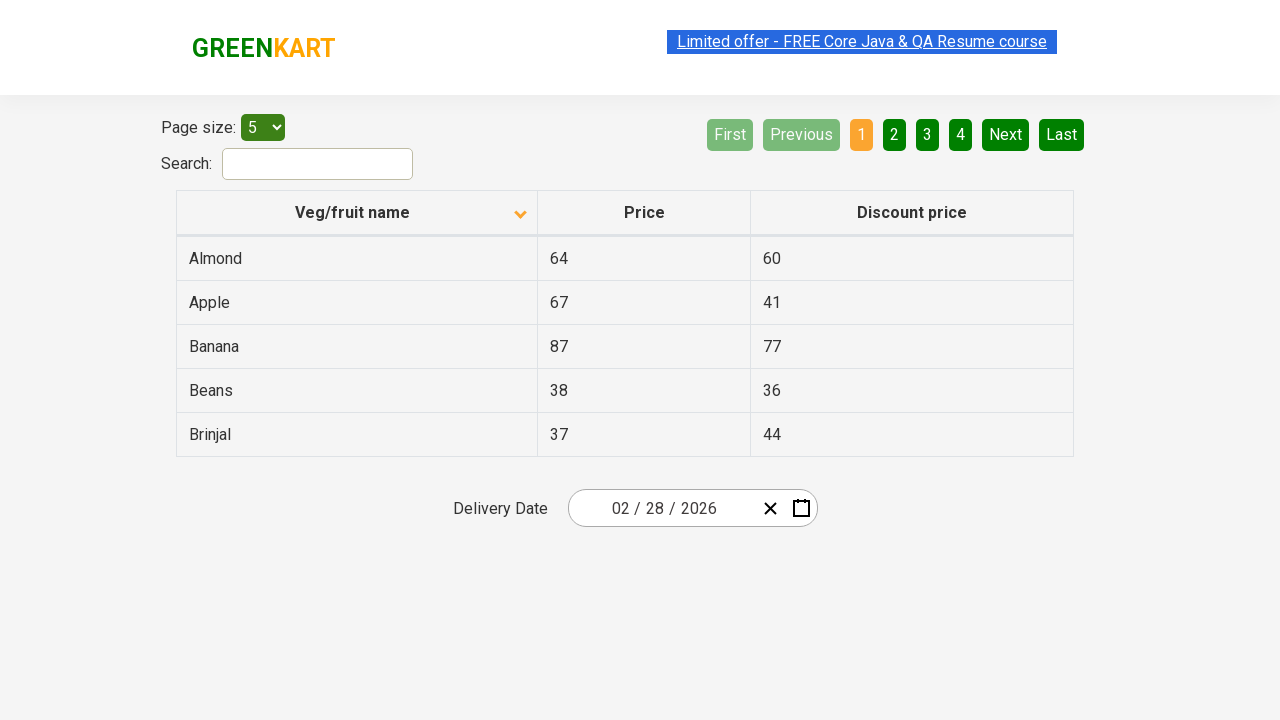

Clicked Next button to navigate to next page at (1006, 134) on xpath=//a[@aria-label='Next']
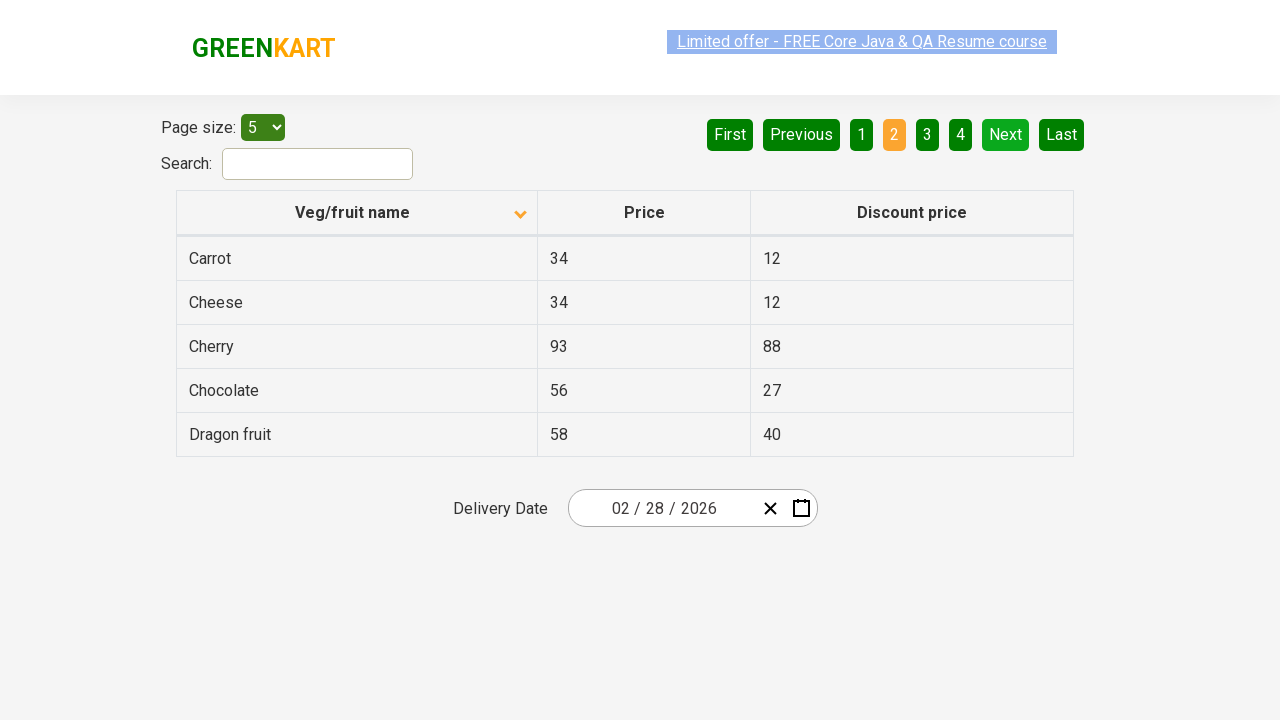

Waited for table to update after pagination
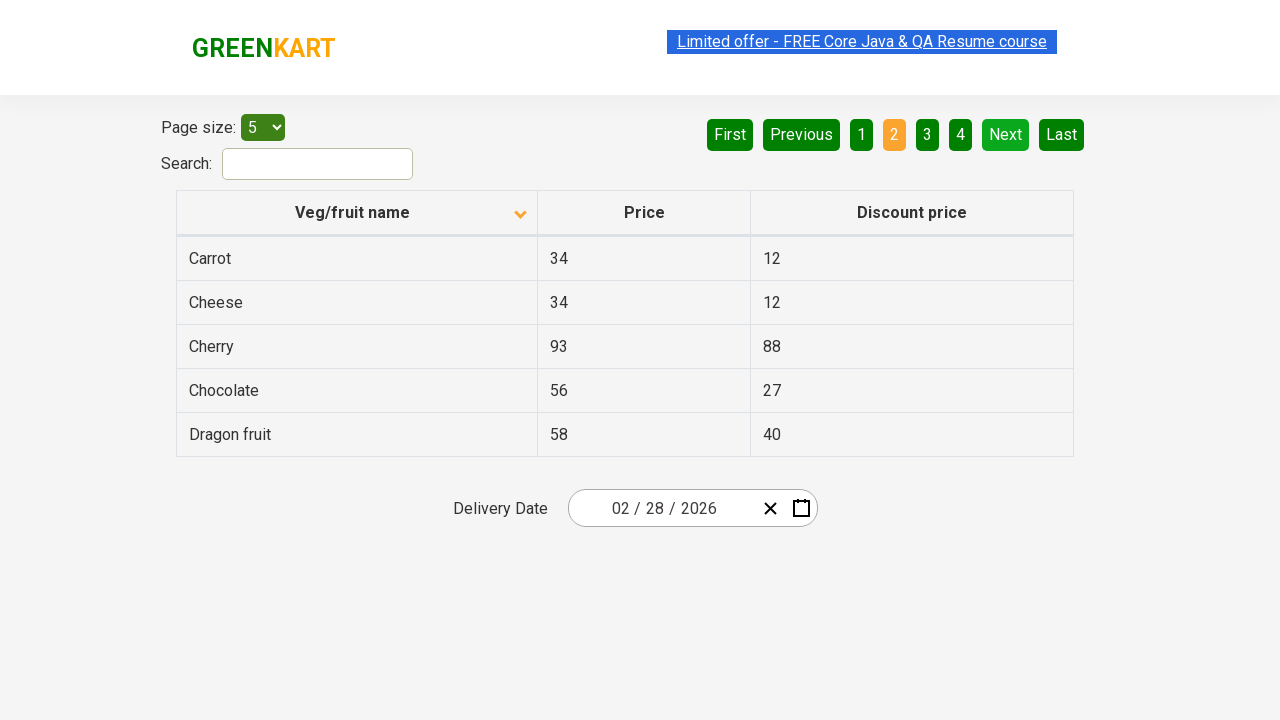

Retrieved 5 vegetable names from current page
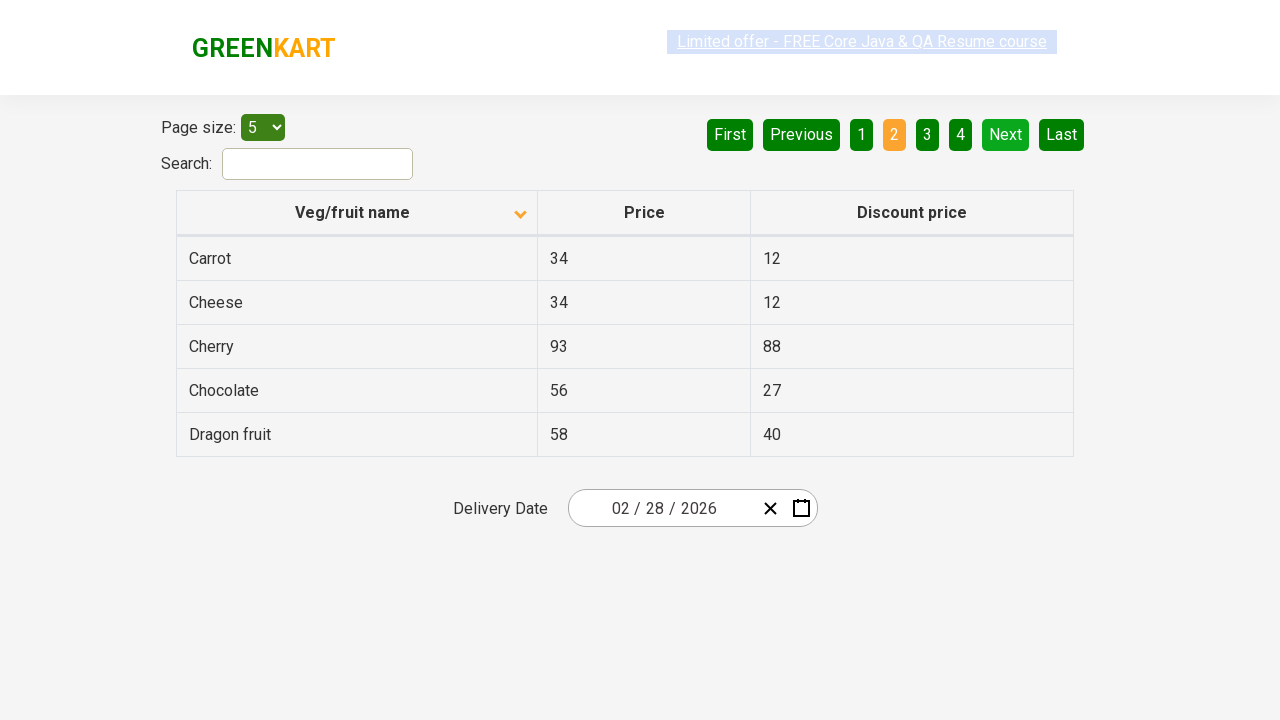

Clicked Next button to navigate to next page at (1006, 134) on xpath=//a[@aria-label='Next']
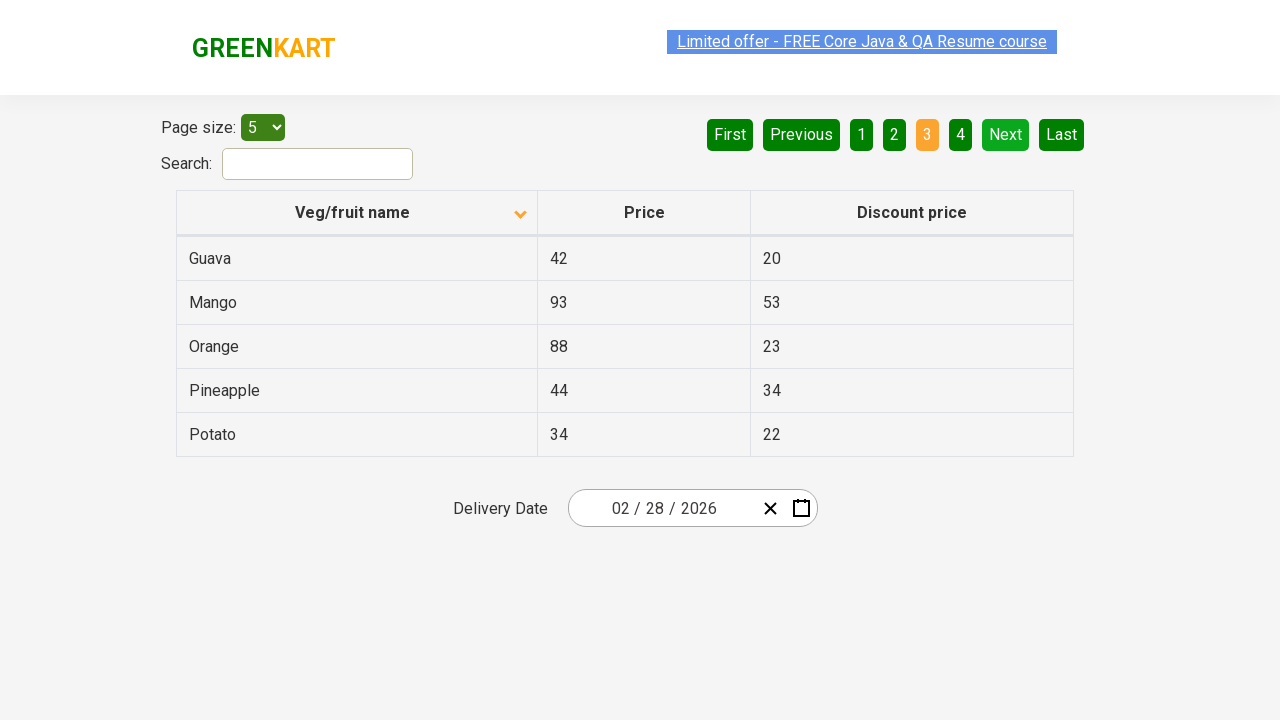

Waited for table to update after pagination
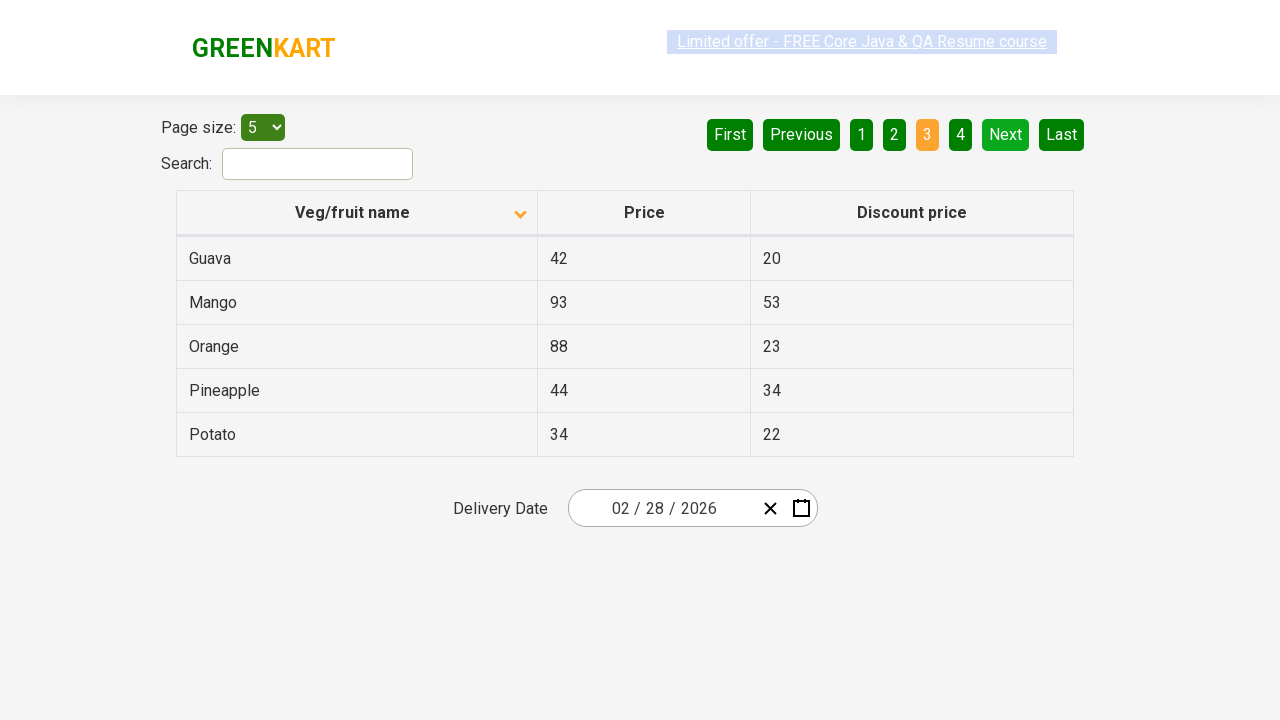

Retrieved 5 vegetable names from current page
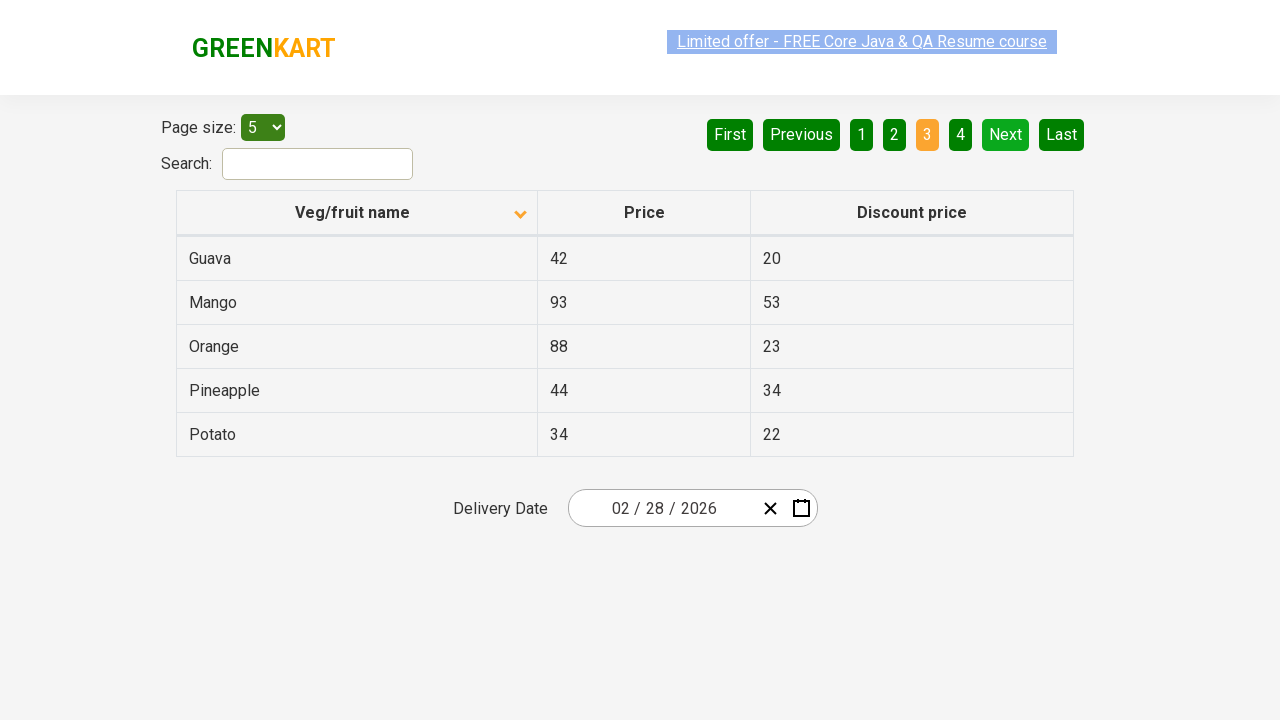

Found 'Guava' in table and clicked on it at (357, 258) on xpath=//tr/td[1] >> nth=0
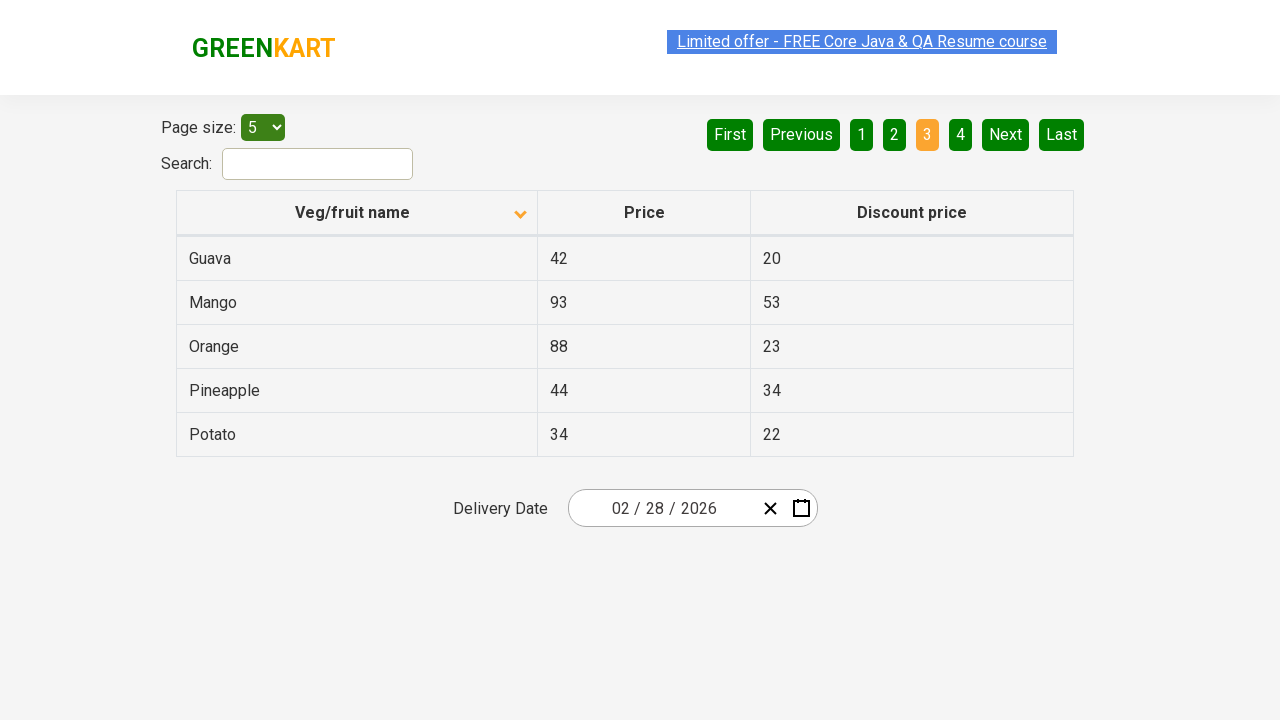

Verified table is present and test completed
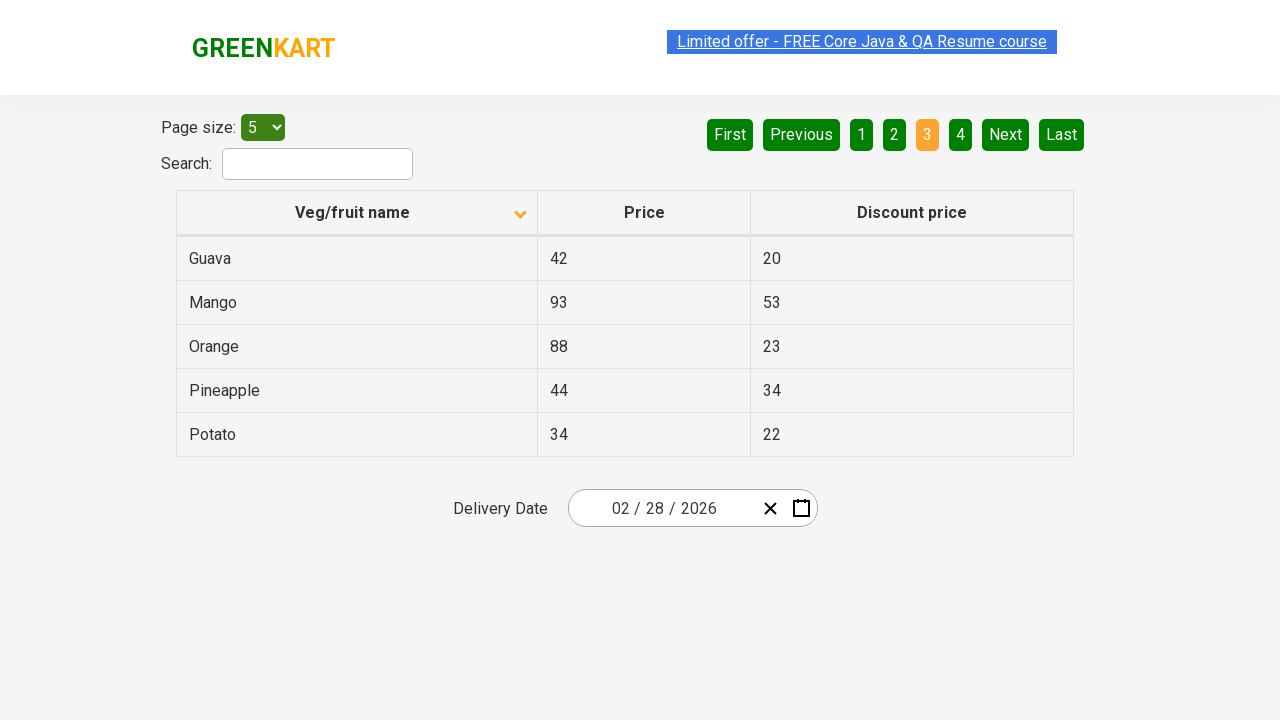

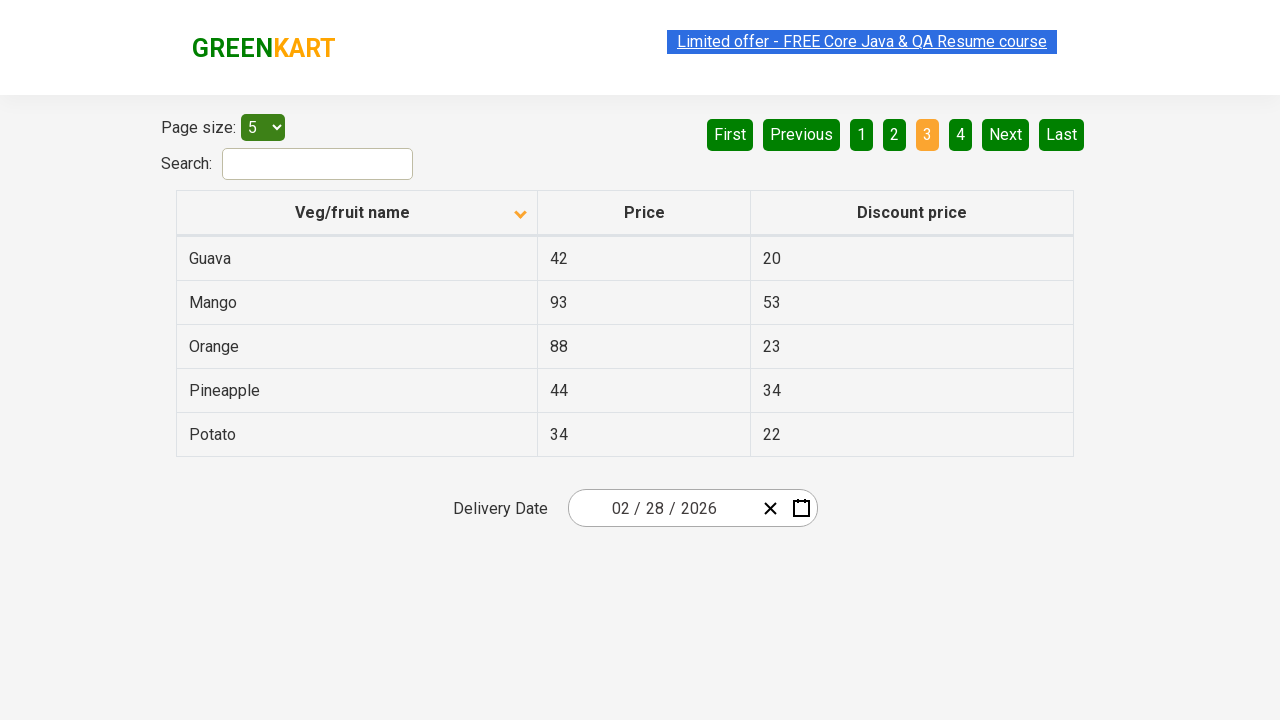